Launches browser, navigates to Guru99 website, and maximizes the browser window. This is a basic browser launch and navigation test.

Starting URL: https://www.guru99.com/

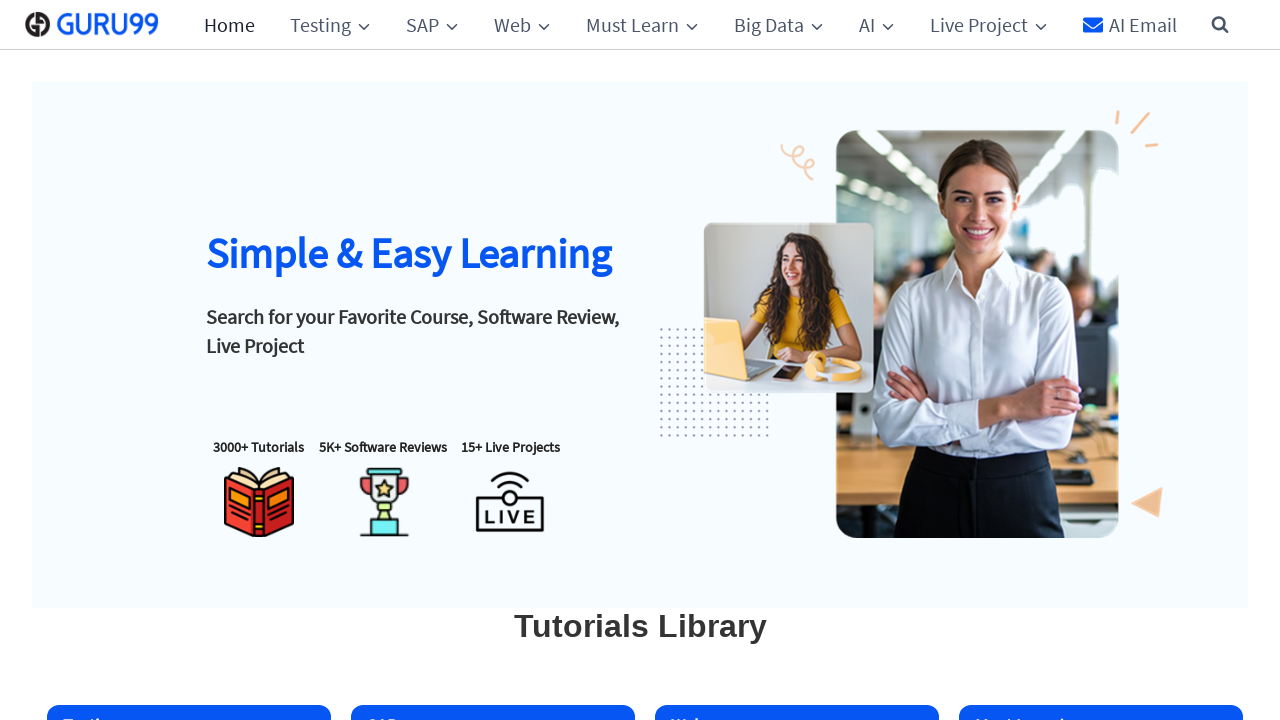

Set viewport size to 1920x1080 to maximize browser window
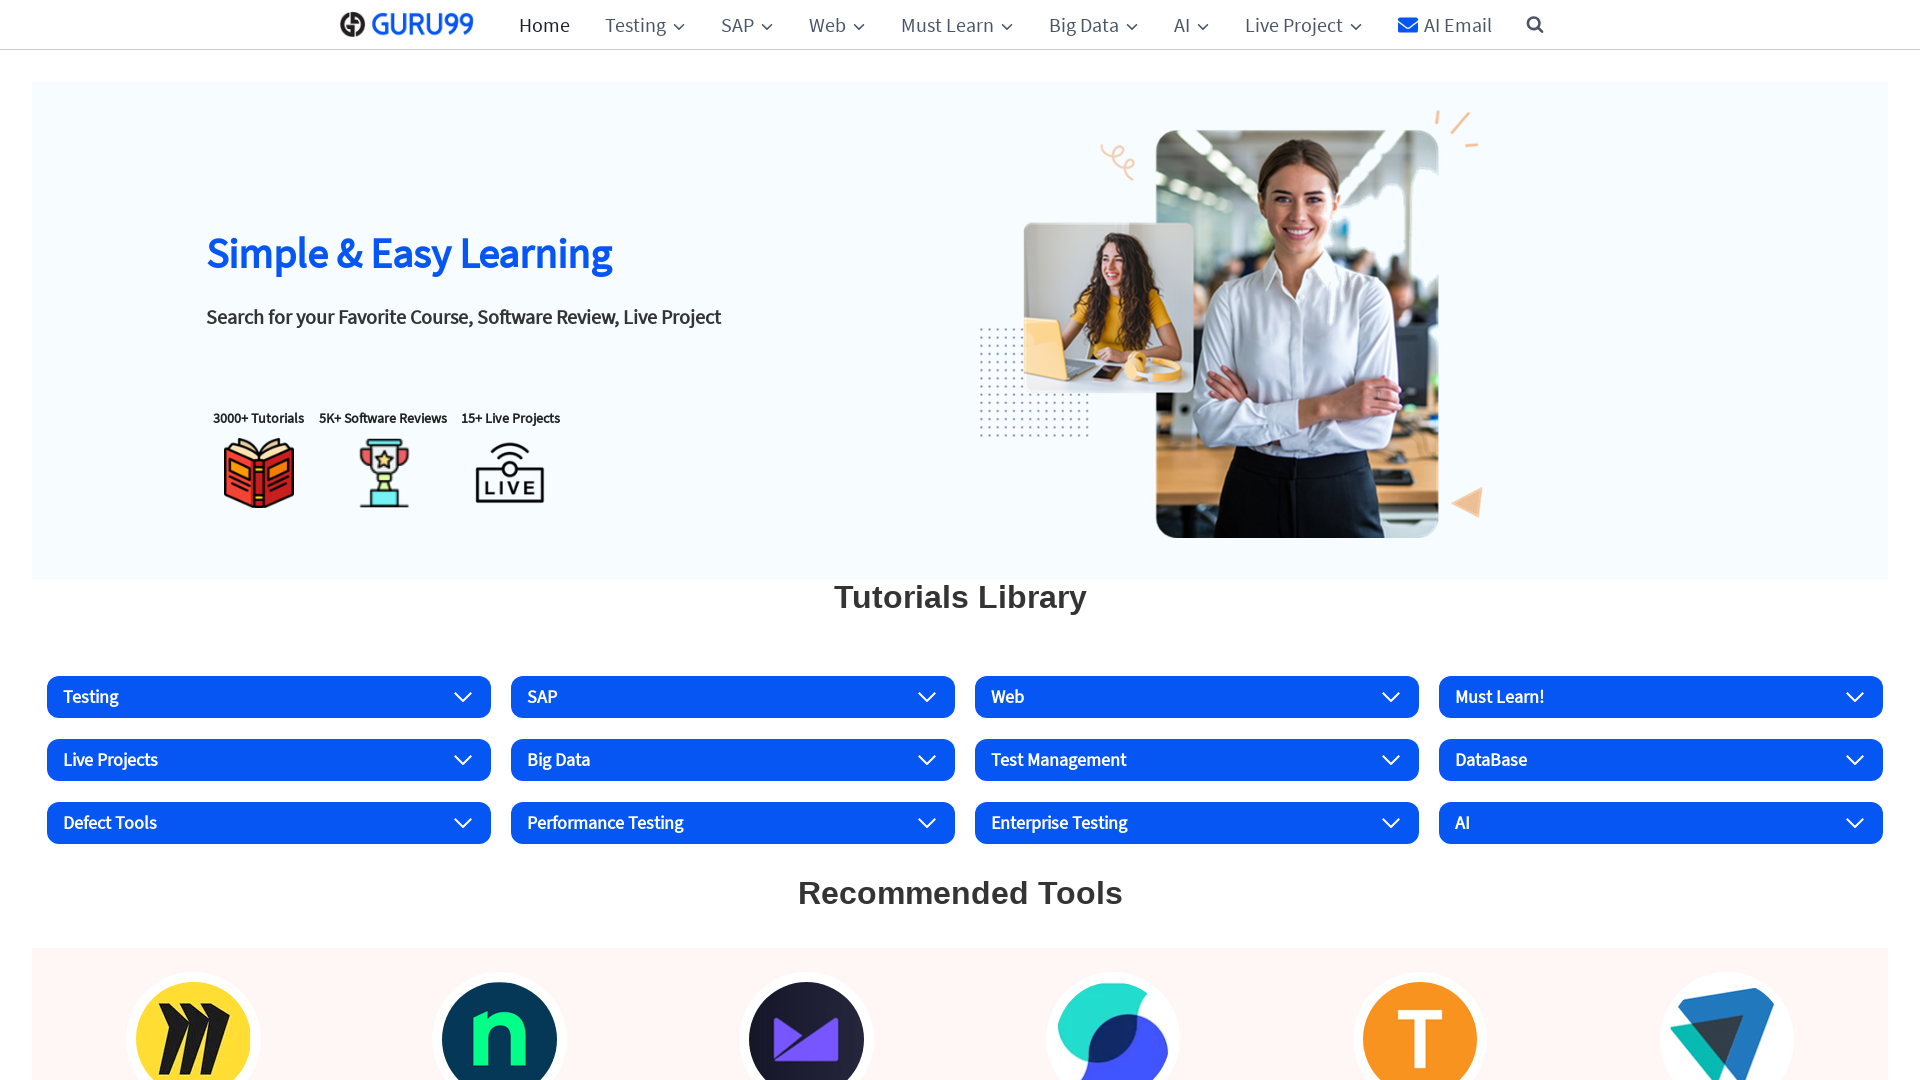

Page fully loaded - DOM content ready
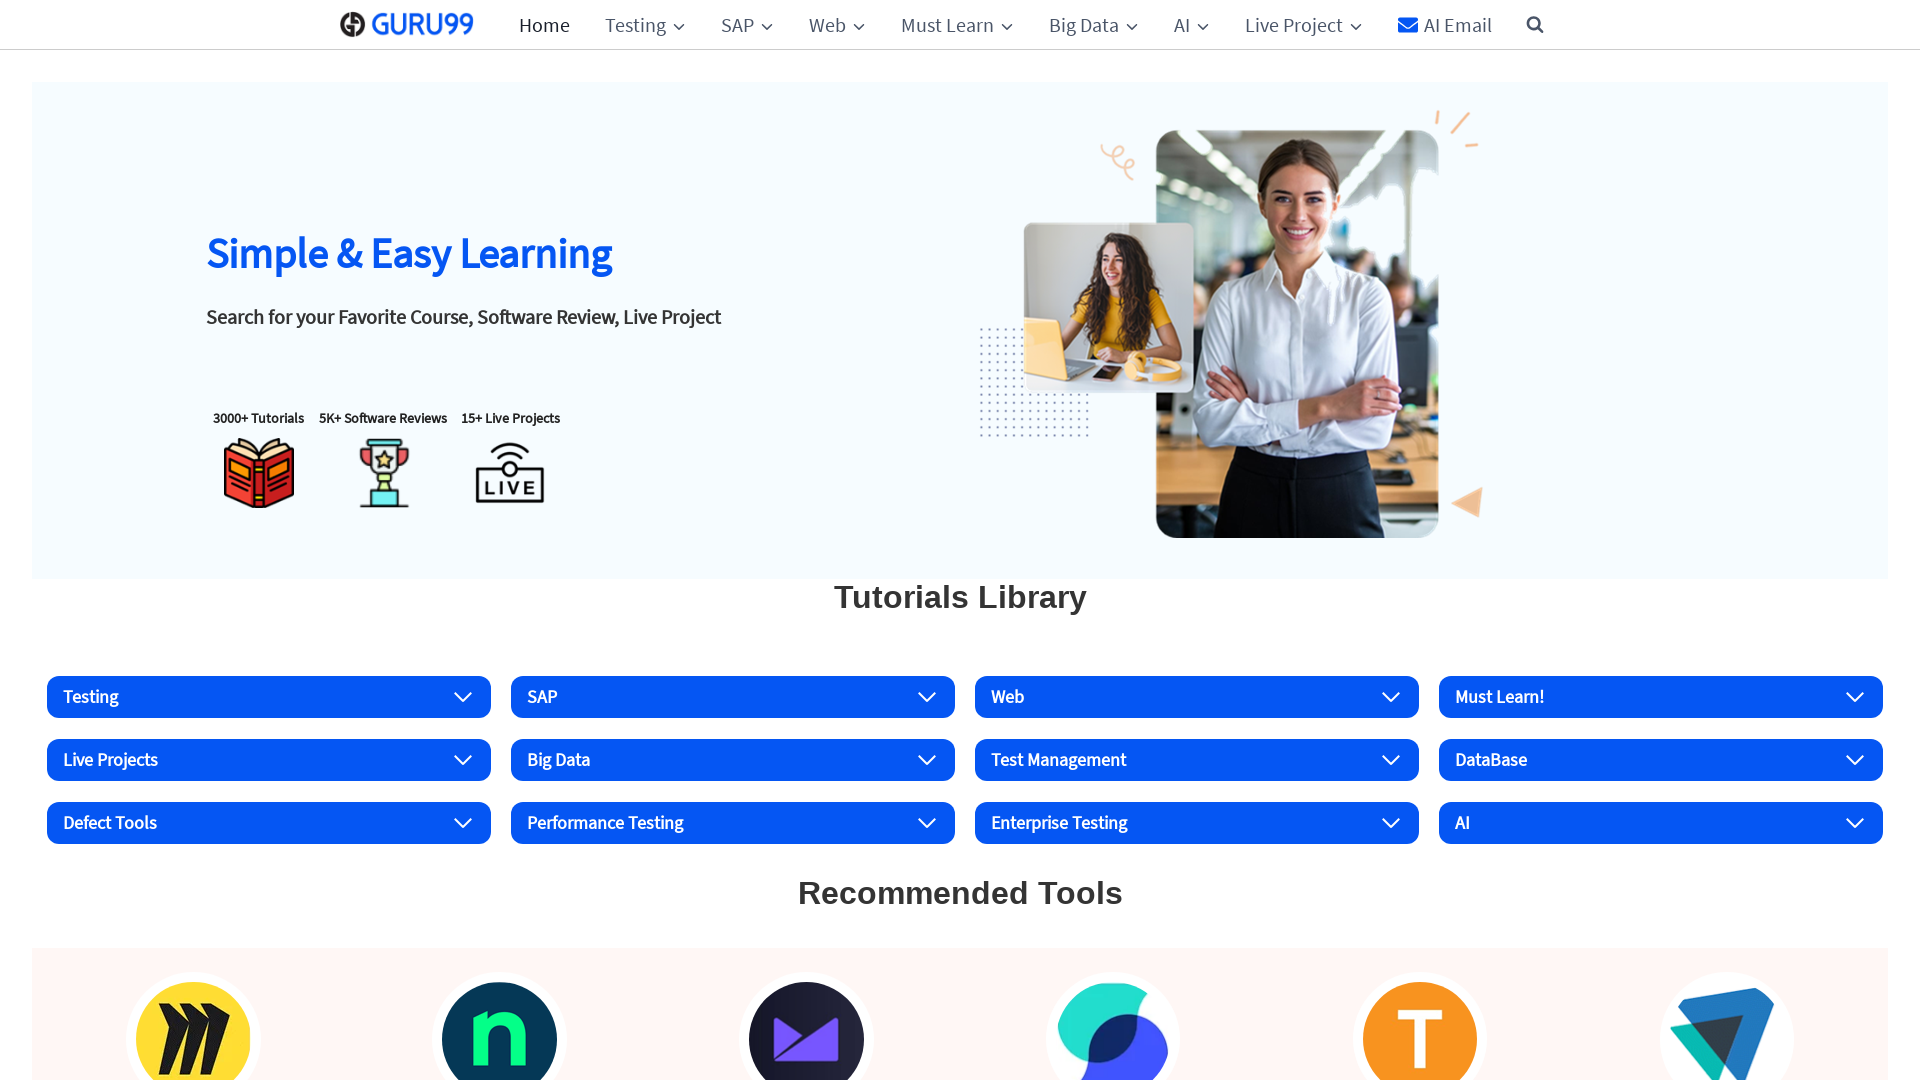

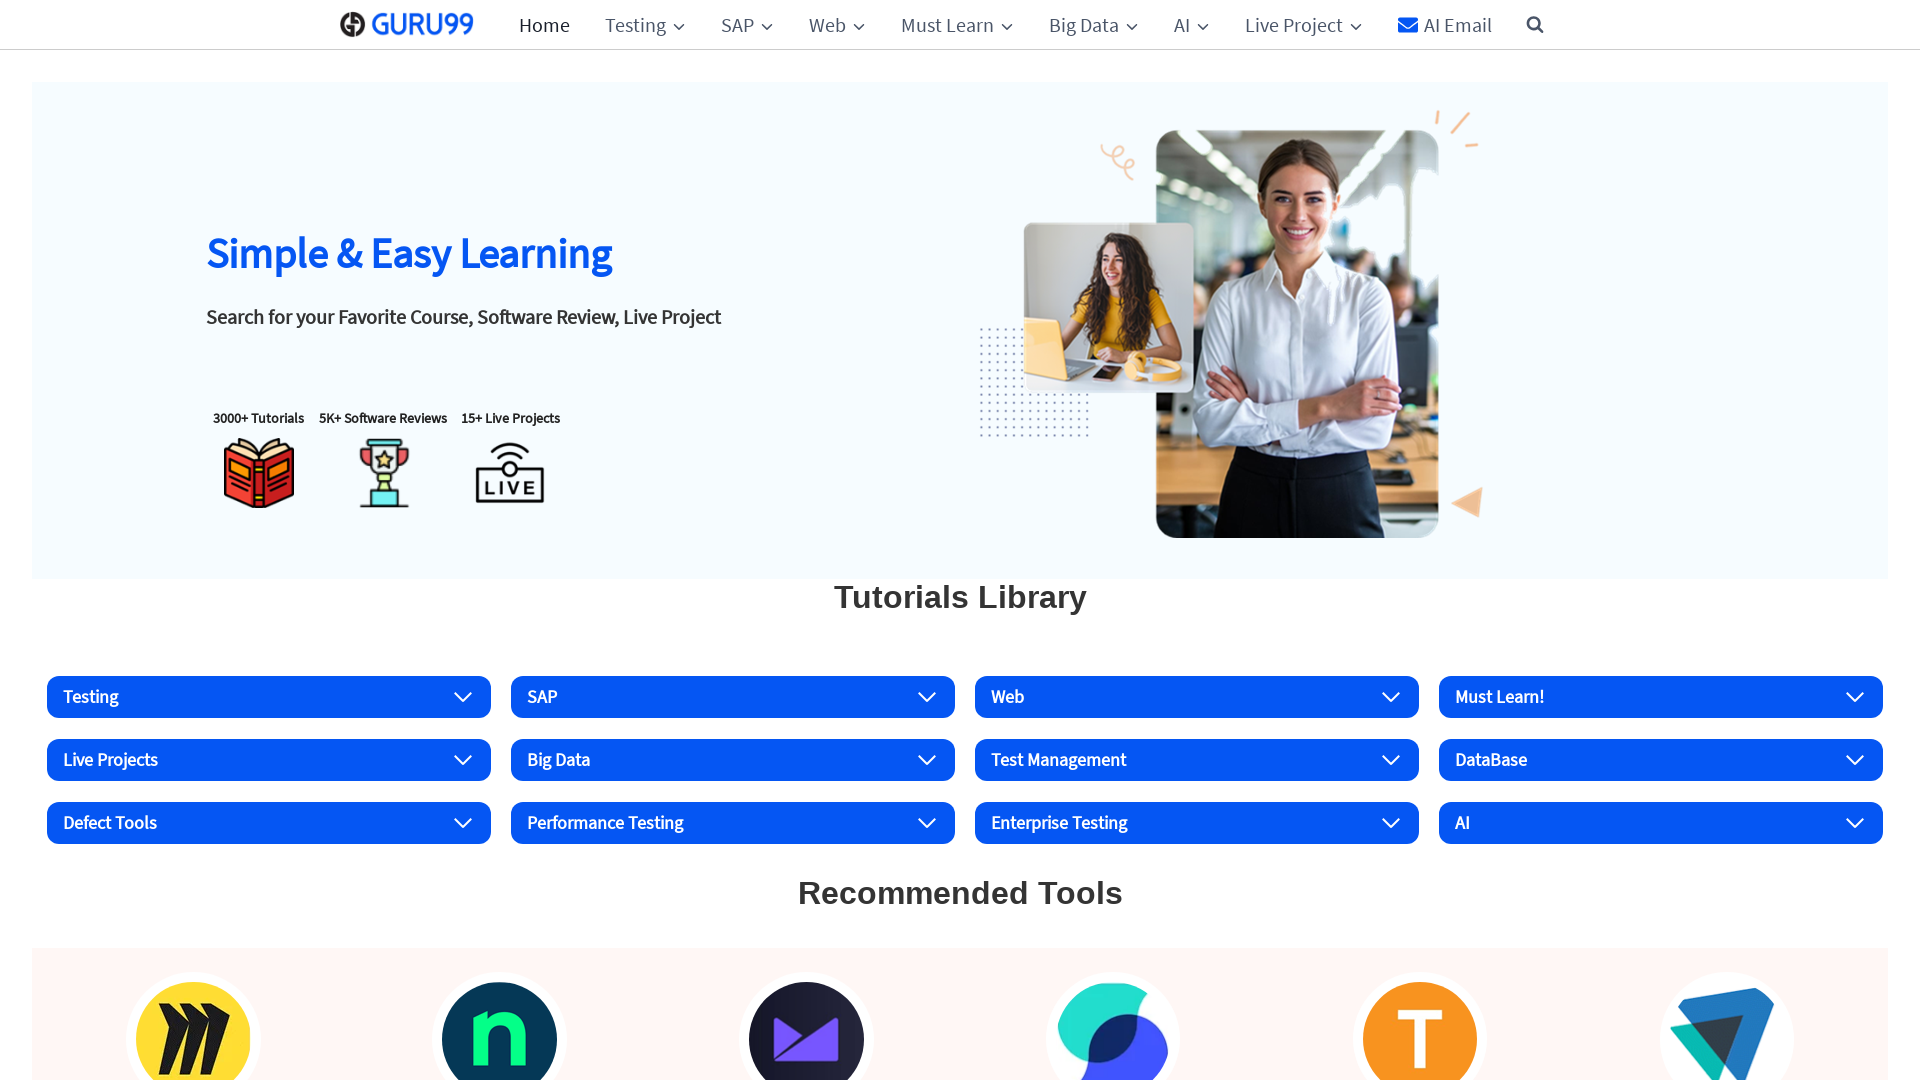